Navigates to Rediff website to verify the page loads successfully

Starting URL: https://www.rediff.com

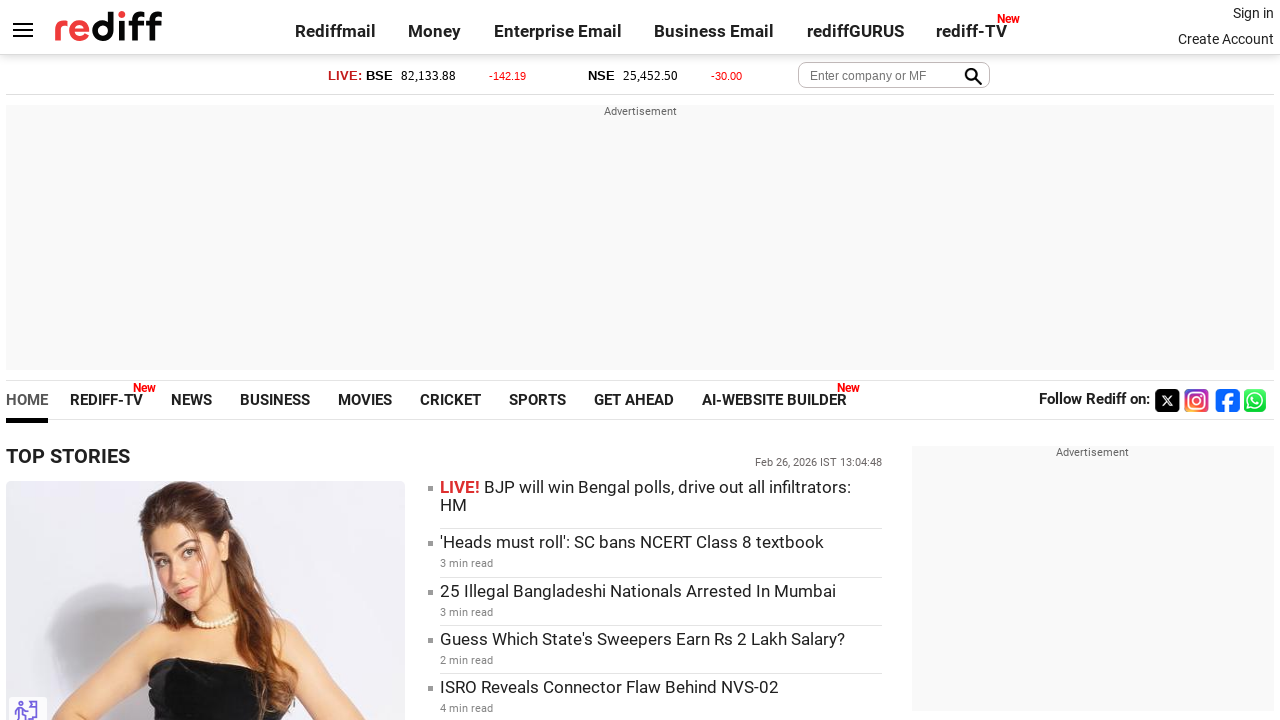

Navigated to https://www.rediff.com
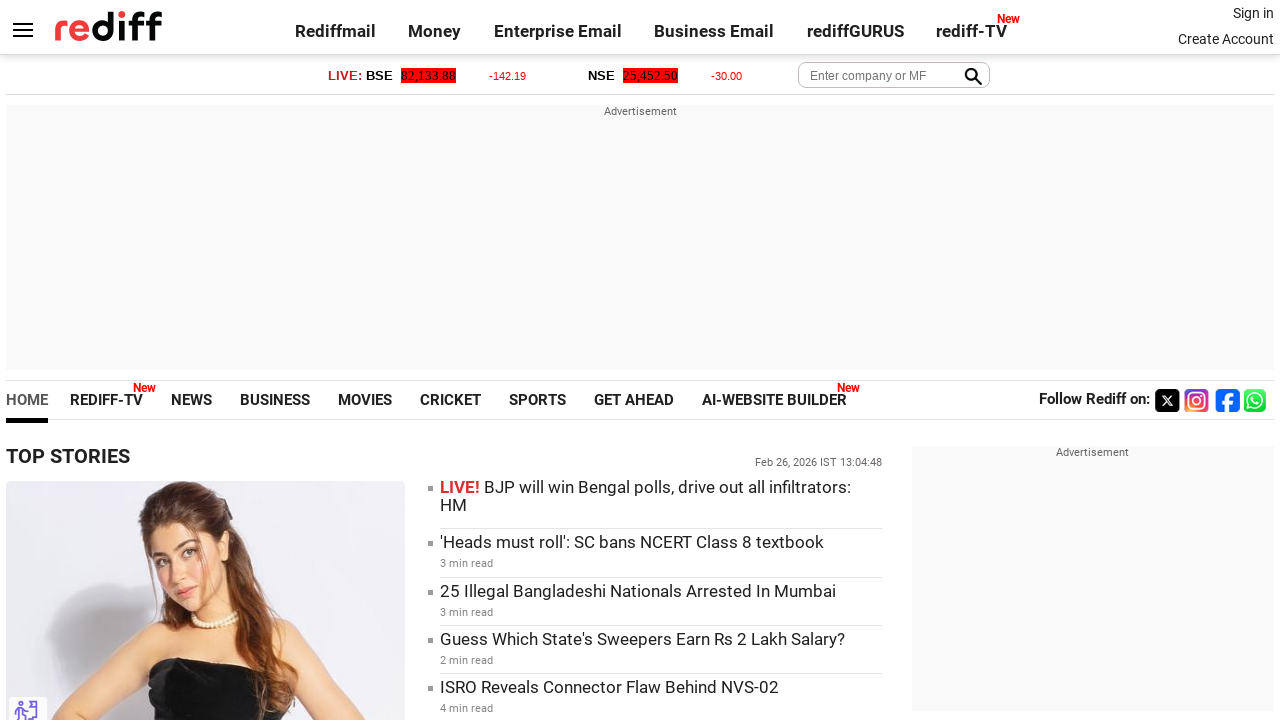

Page loaded successfully and network became idle
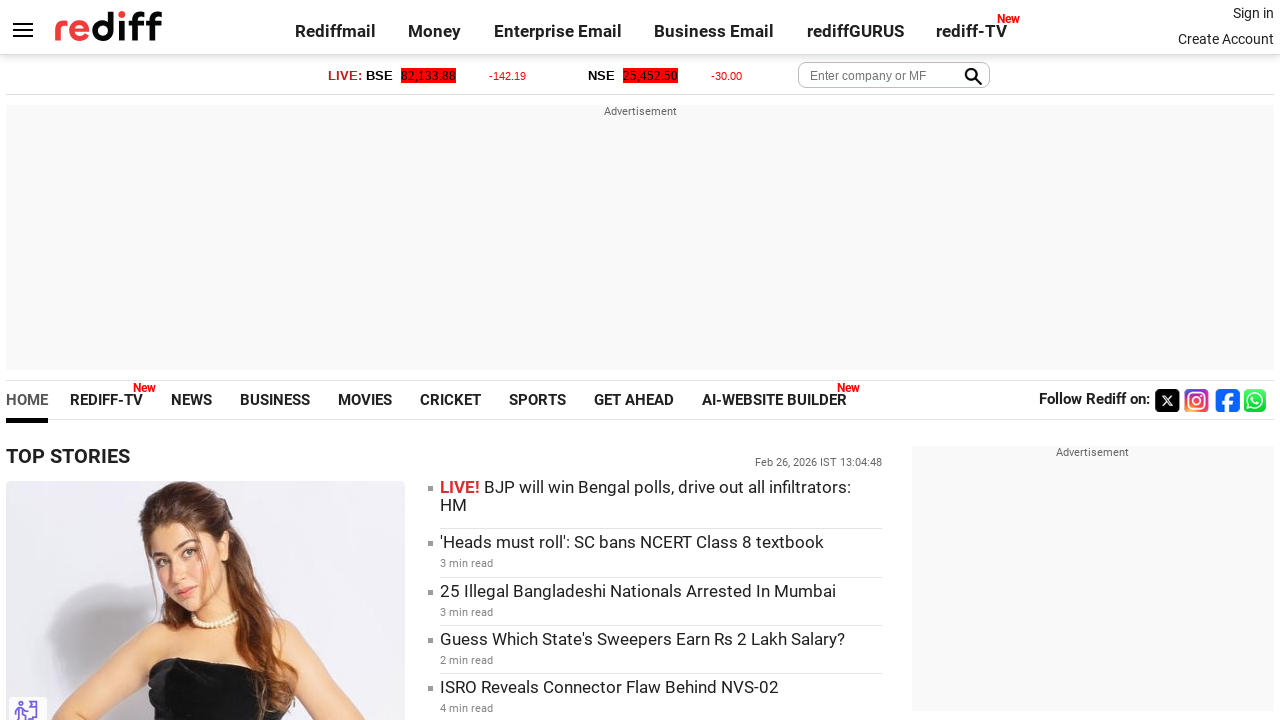

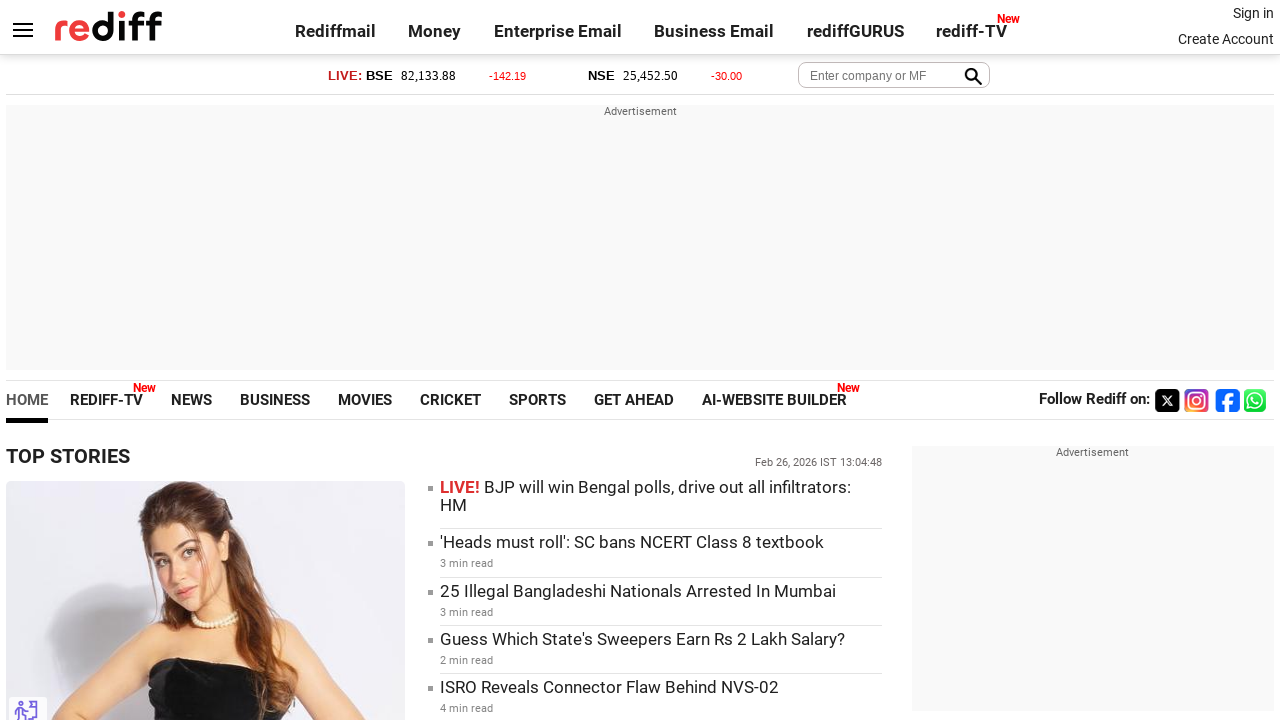